Tests slider functionality by clicking and dragging a range slider element

Starting URL: https://www.selenium.dev/selenium/web/web-form.html

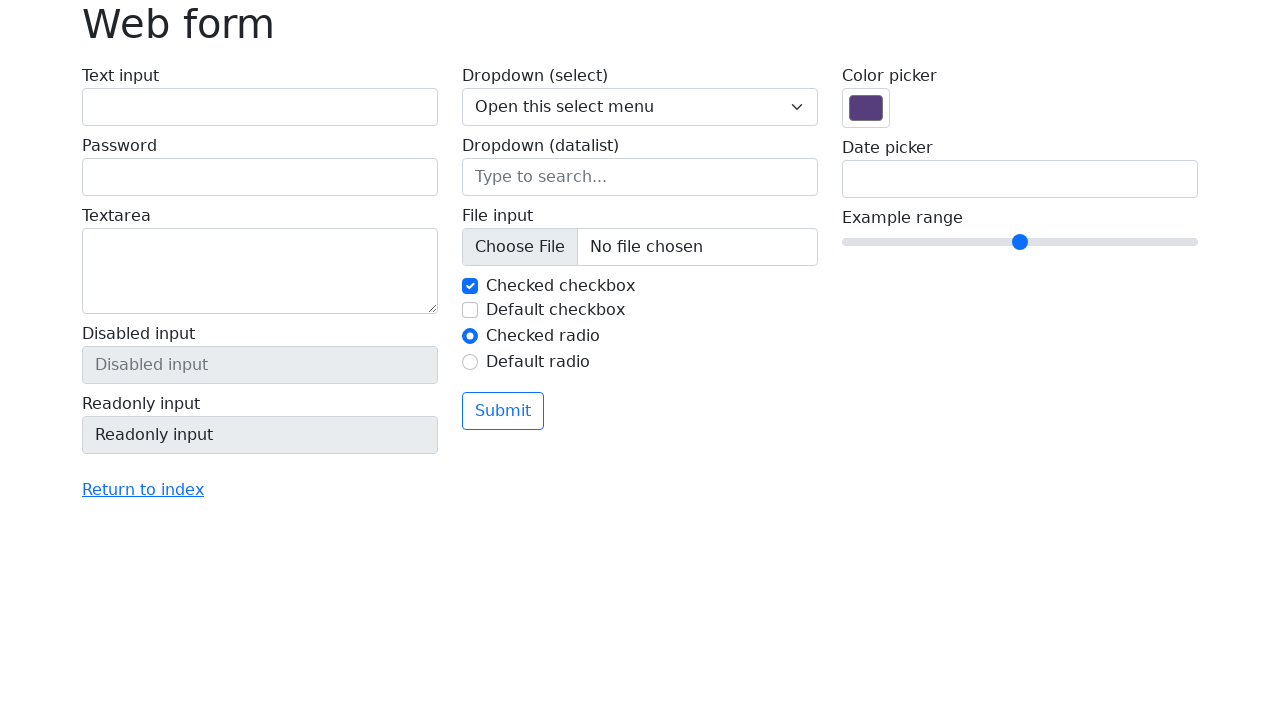

Navigated to web form page
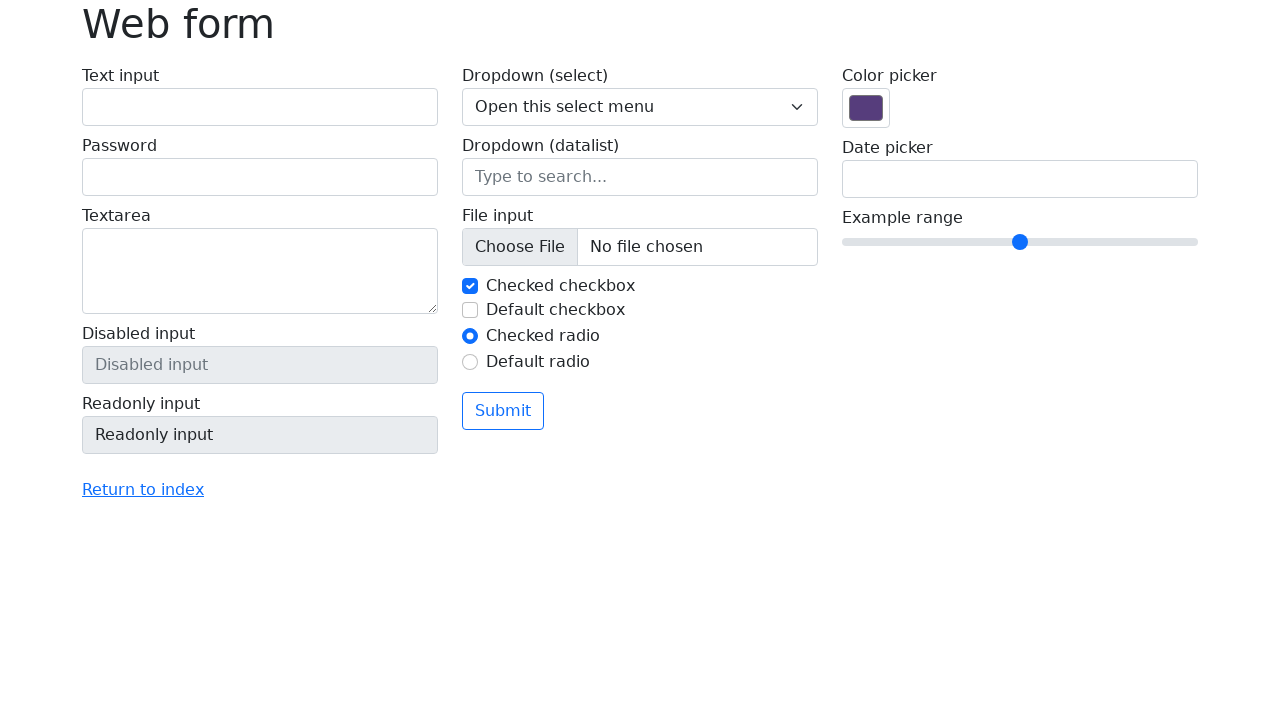

Located range slider element
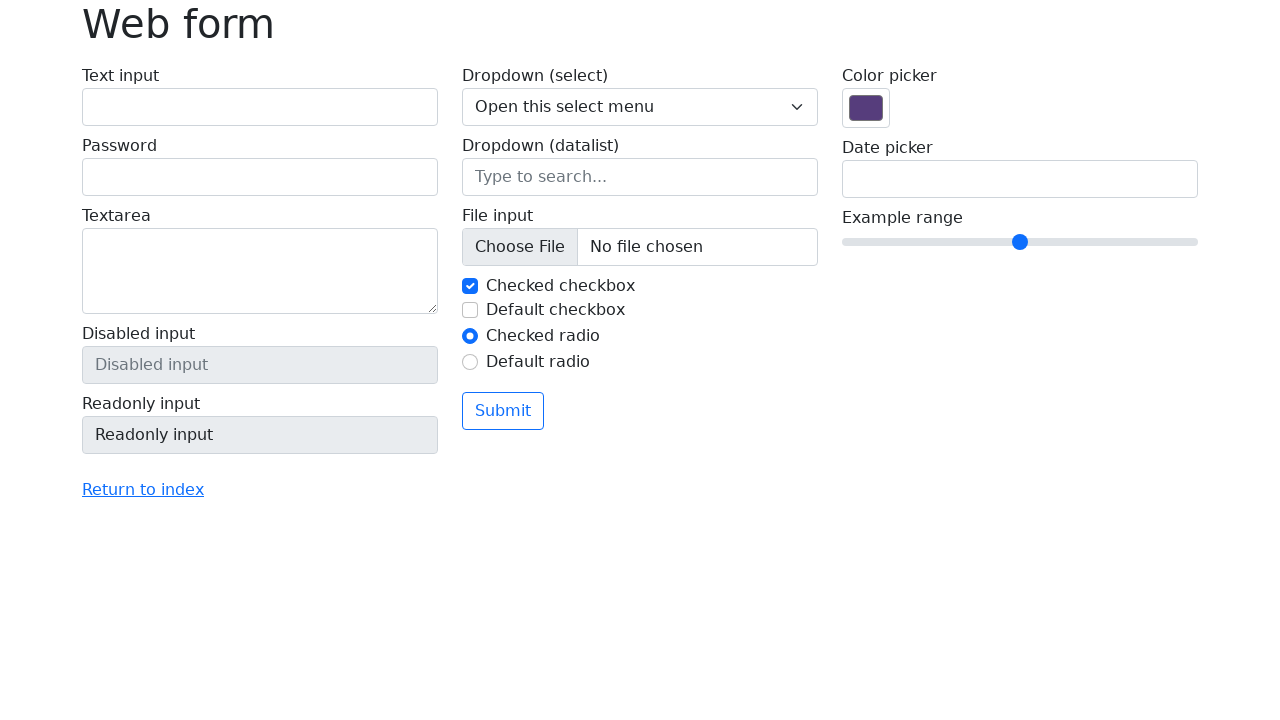

Dragged range slider to new position at (882, 230)
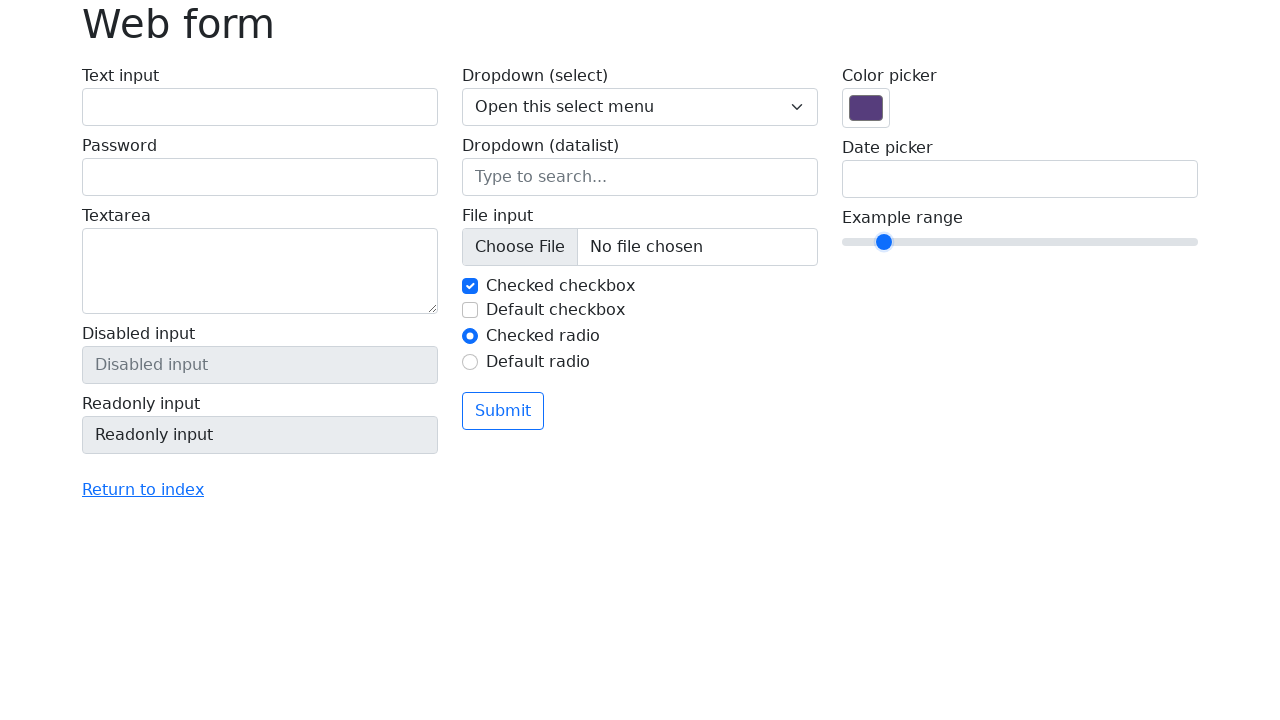

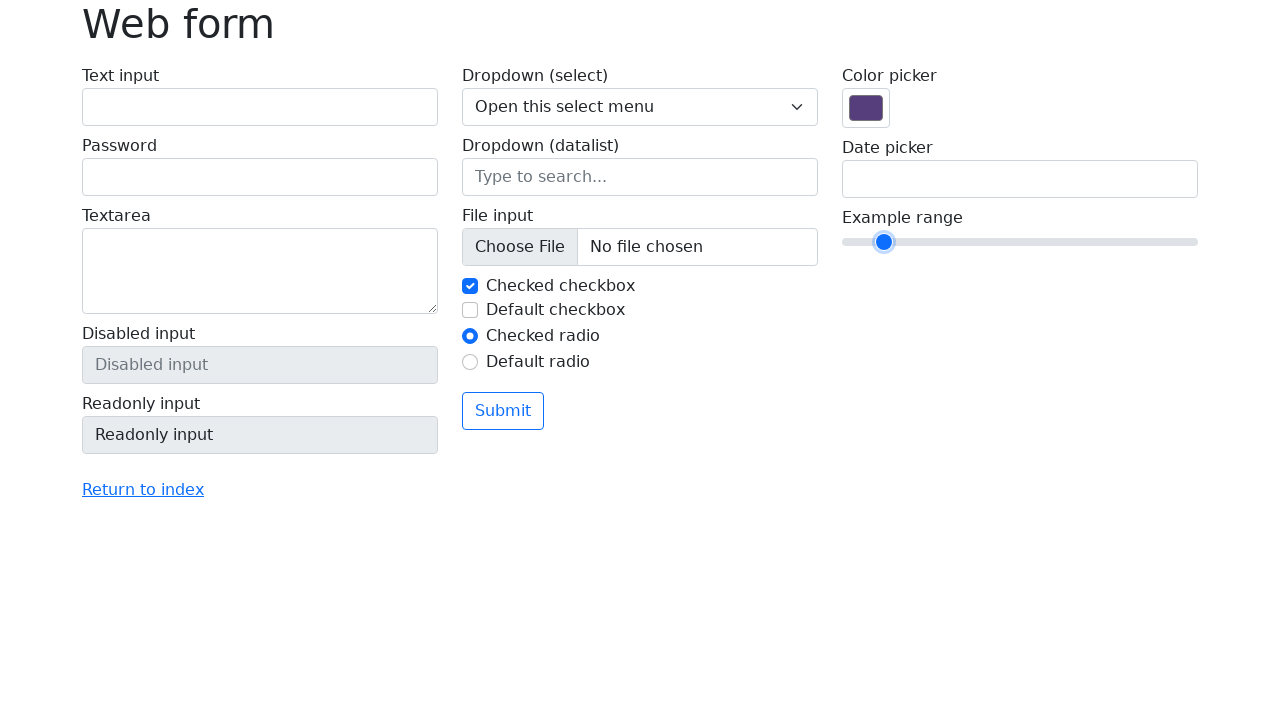